Tests a registration form by filling in required fields (marked with asterisks) and submitting the form, then verifies successful registration message appears

Starting URL: http://suninjuly.github.io/registration2.html

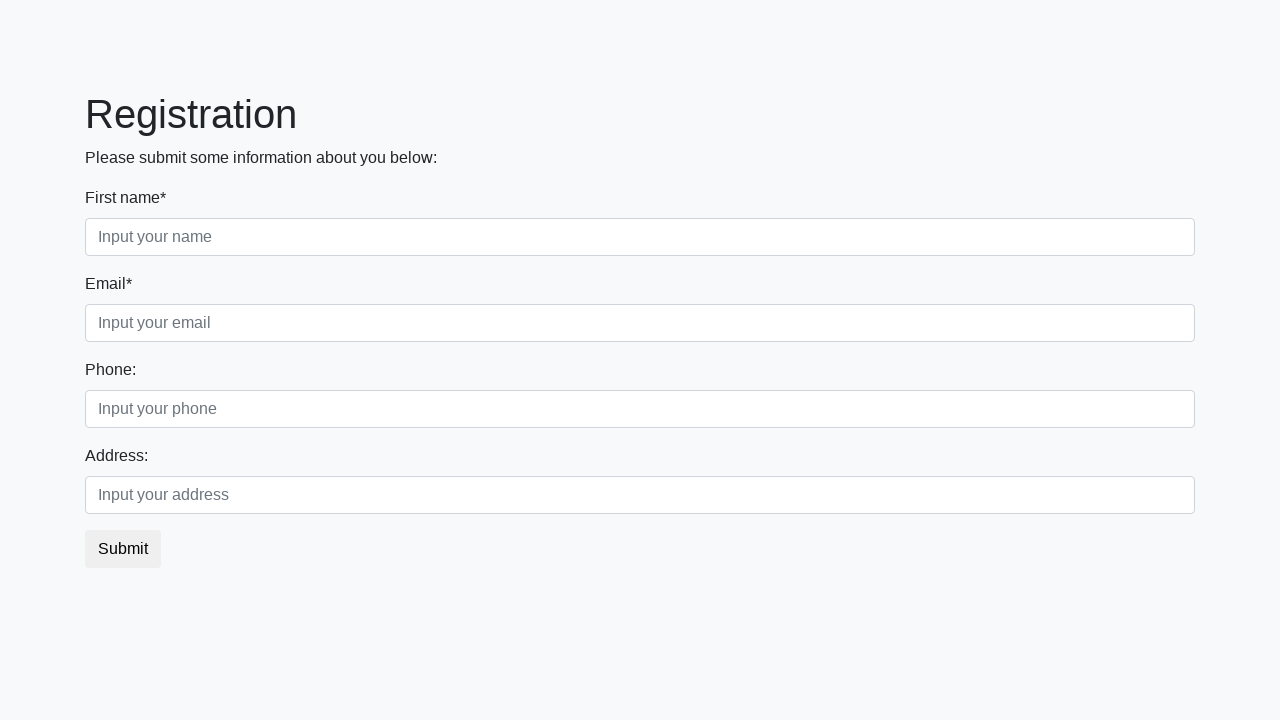

Retrieved all label elements from the page
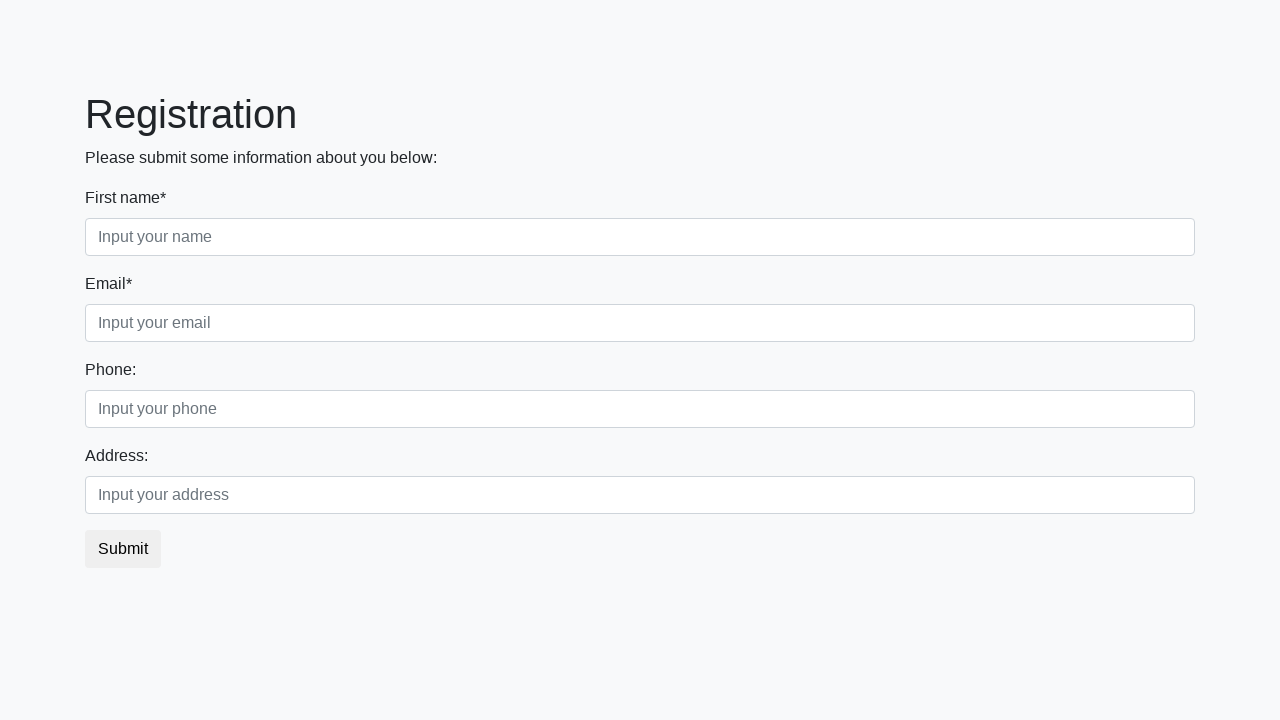

Retrieved all input elements from the page
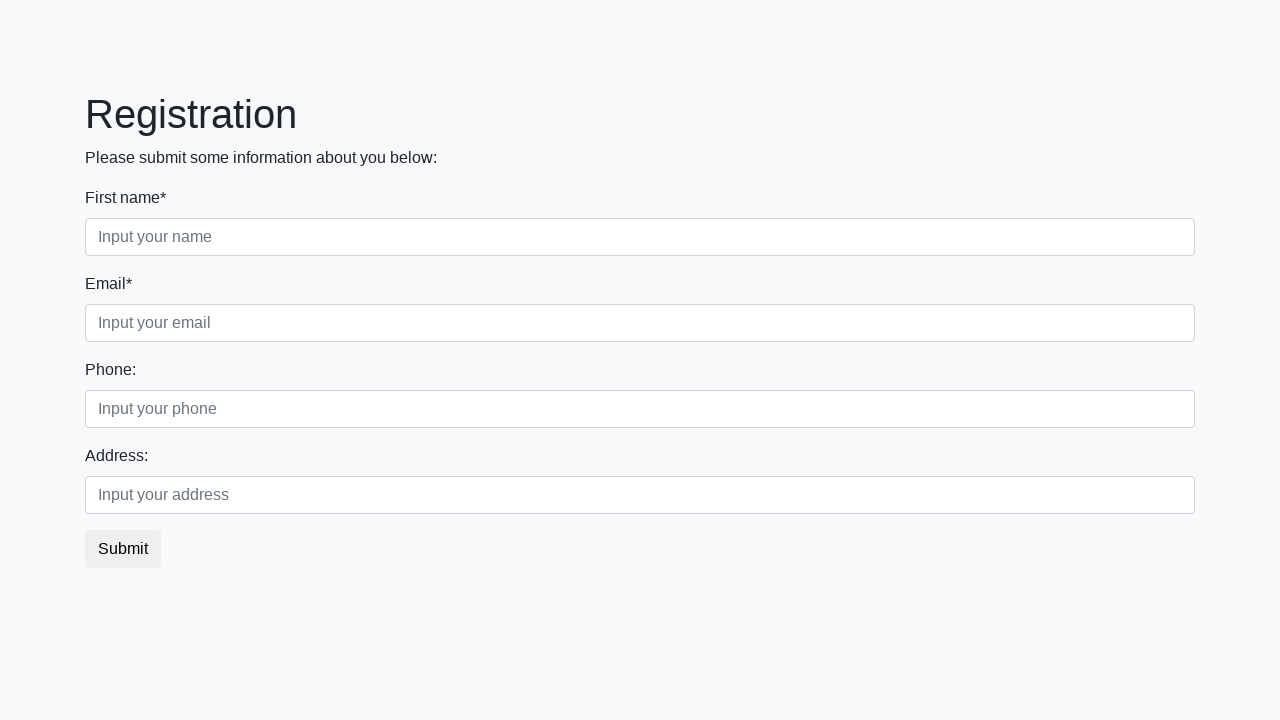

Filled required field 'First name*' with 'TestValue123' on input >> nth=0
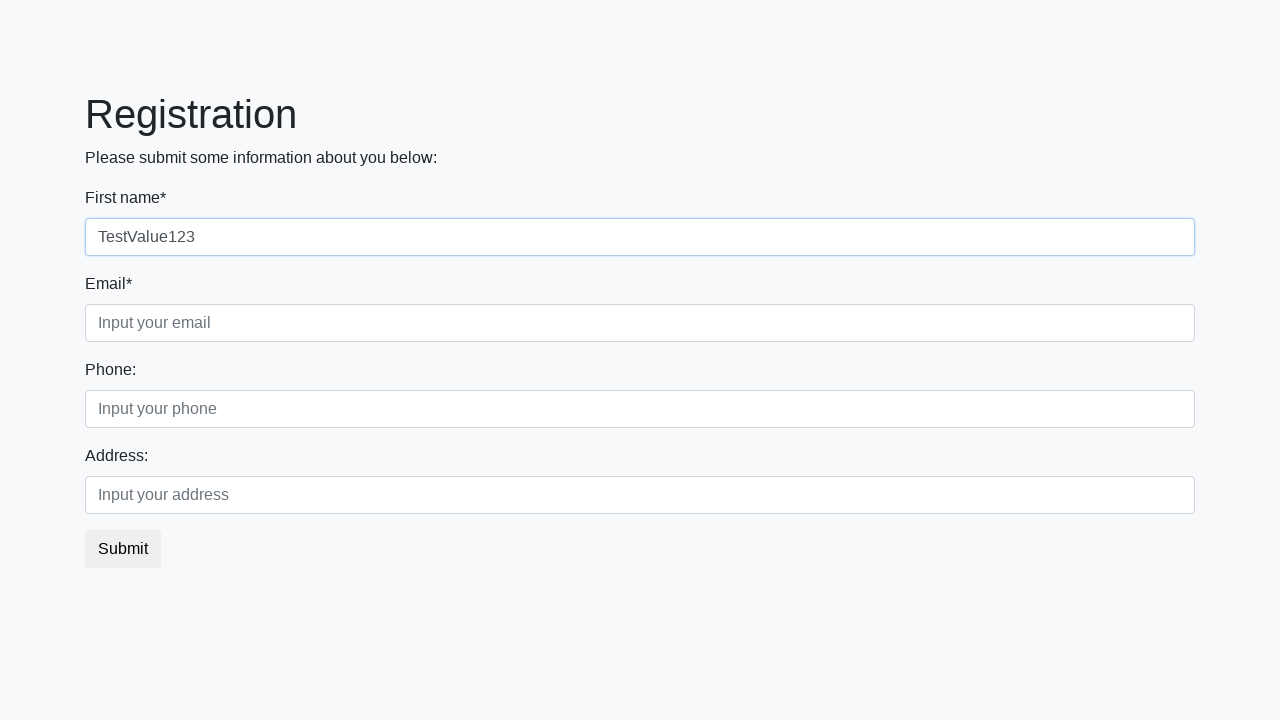

Filled required field 'Email*' with 'TestValue123' on input >> nth=1
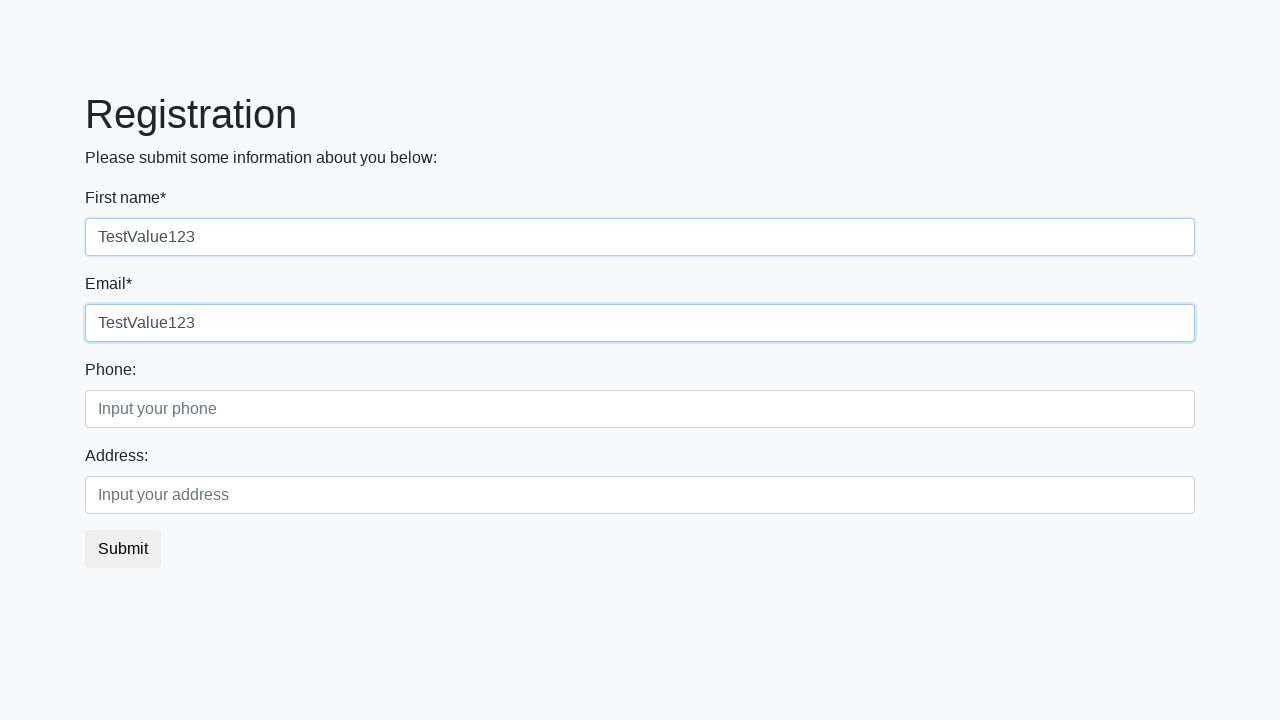

Clicked the submit button to register at (123, 549) on button.btn
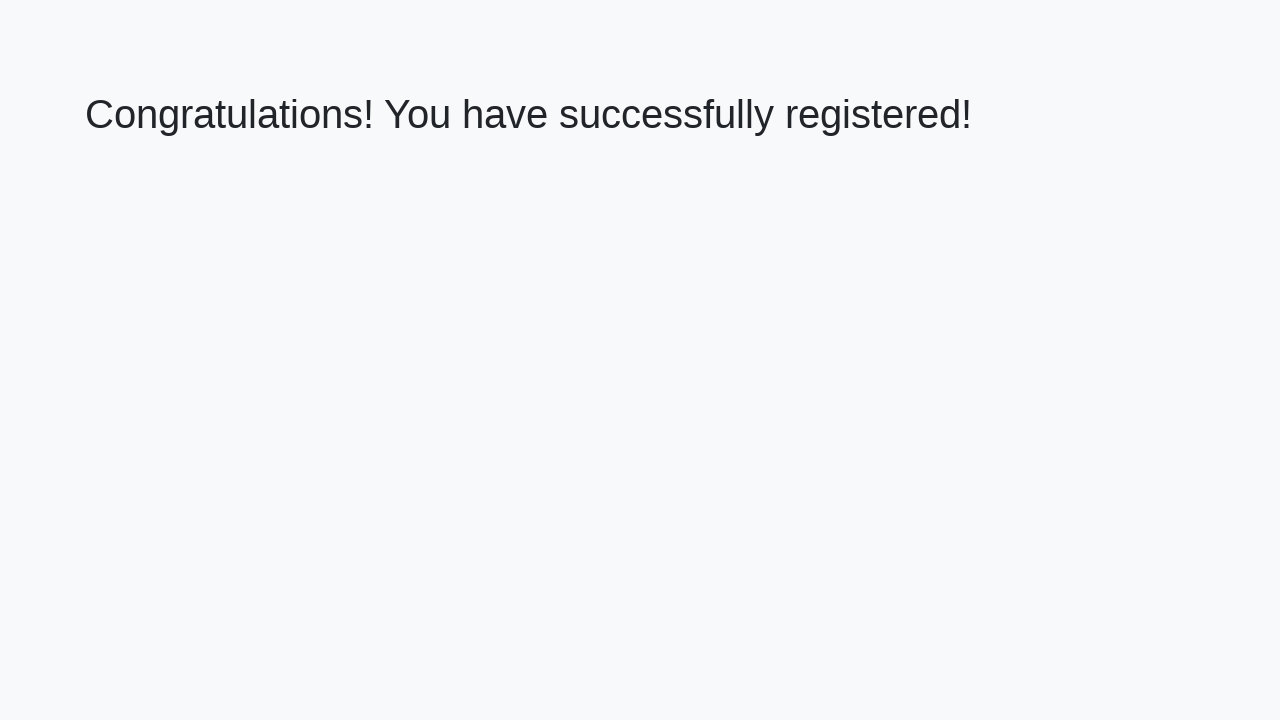

Success message heading loaded on the page
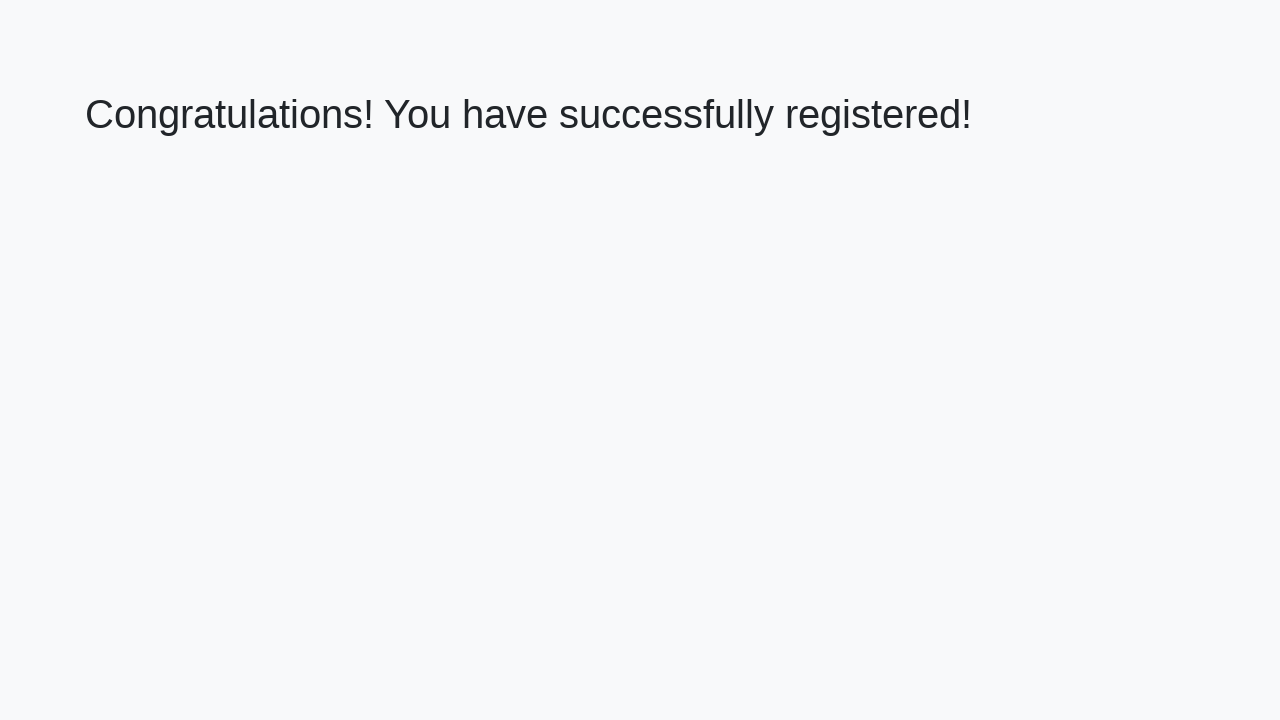

Retrieved success message text from heading
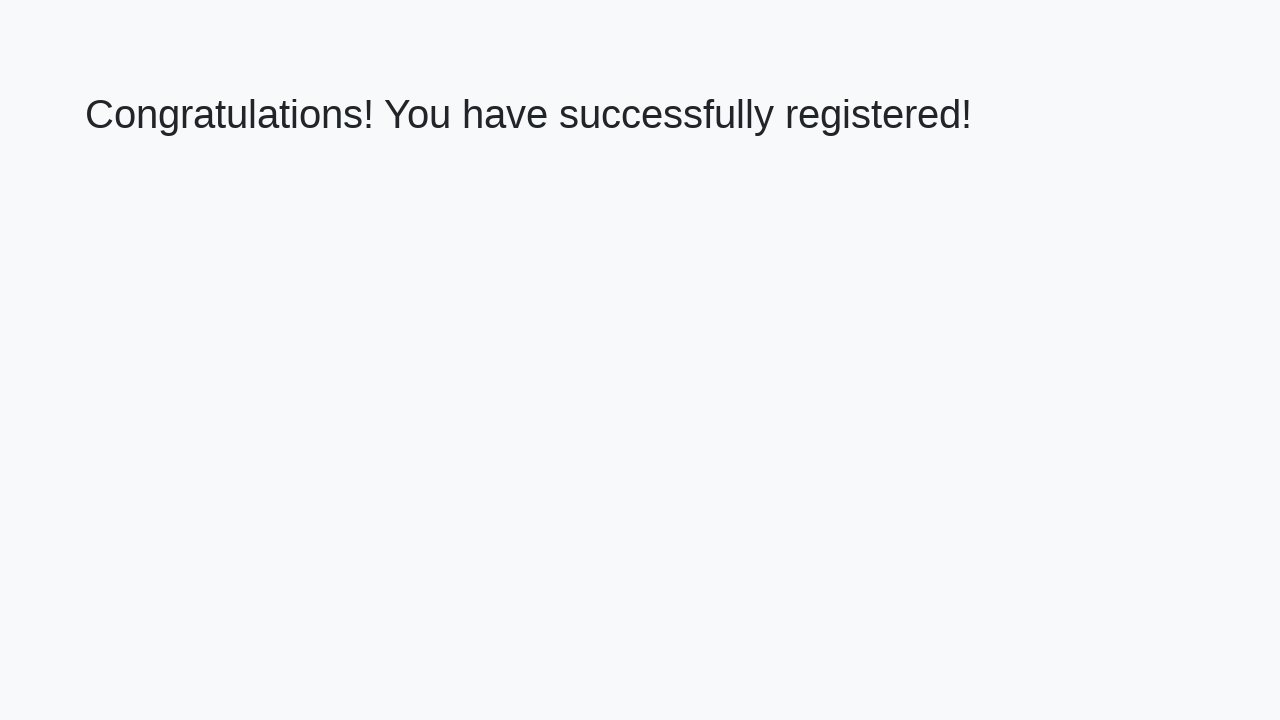

Verified success message: 'Congratulations! You have successfully registered!'
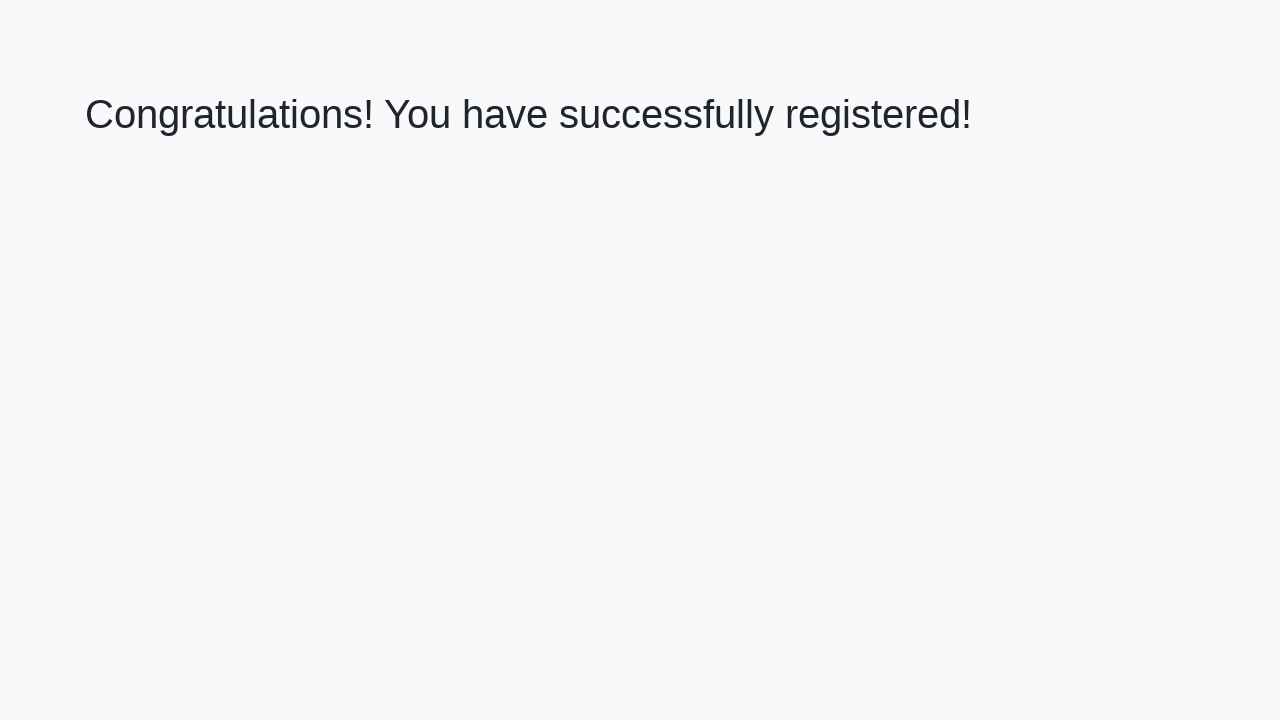

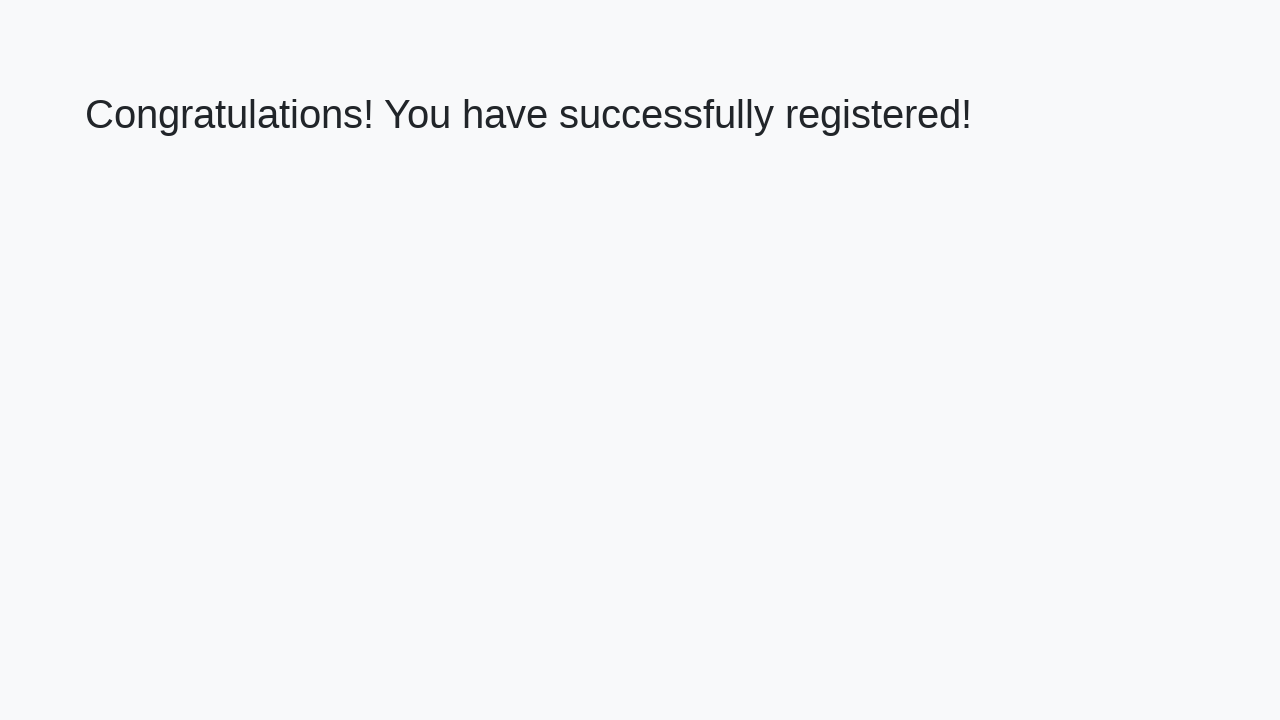